Tests the forgot password functionality by entering an email address and clicking the retrieve password button

Starting URL: https://the-internet.herokuapp.com/forgot_password

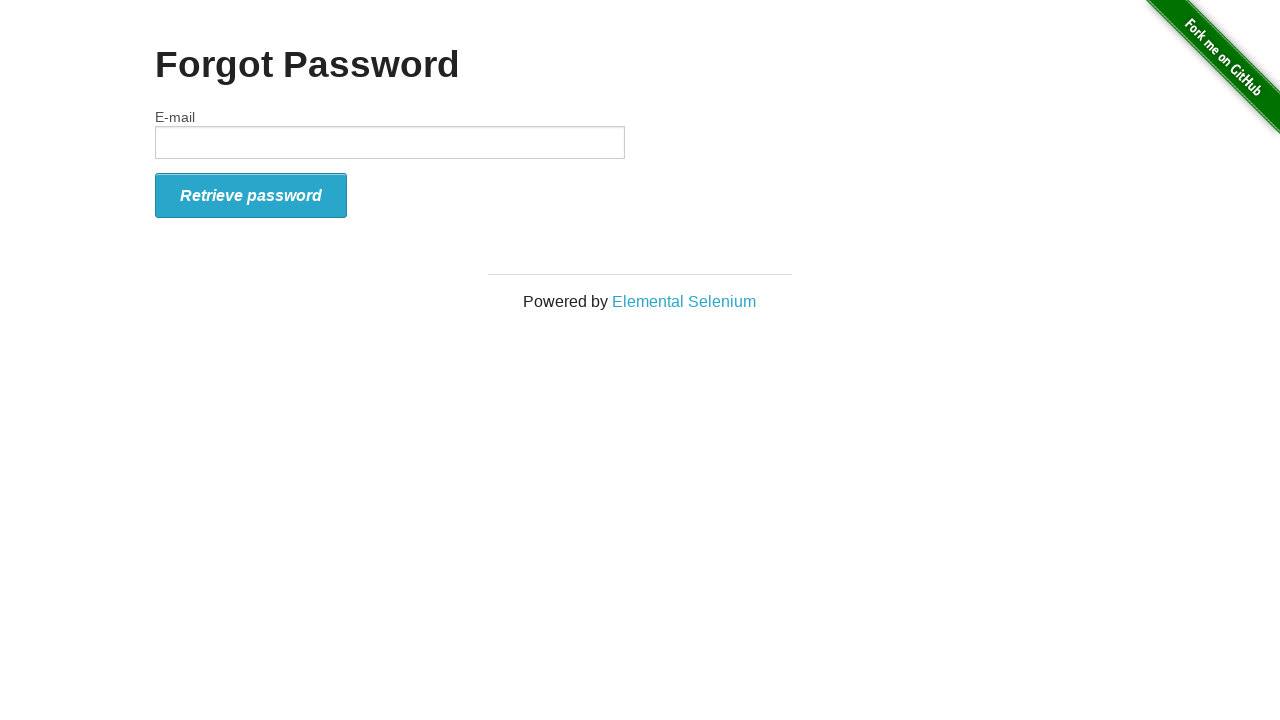

Filled email field with 'sarah.wilson@testmail.org' on input
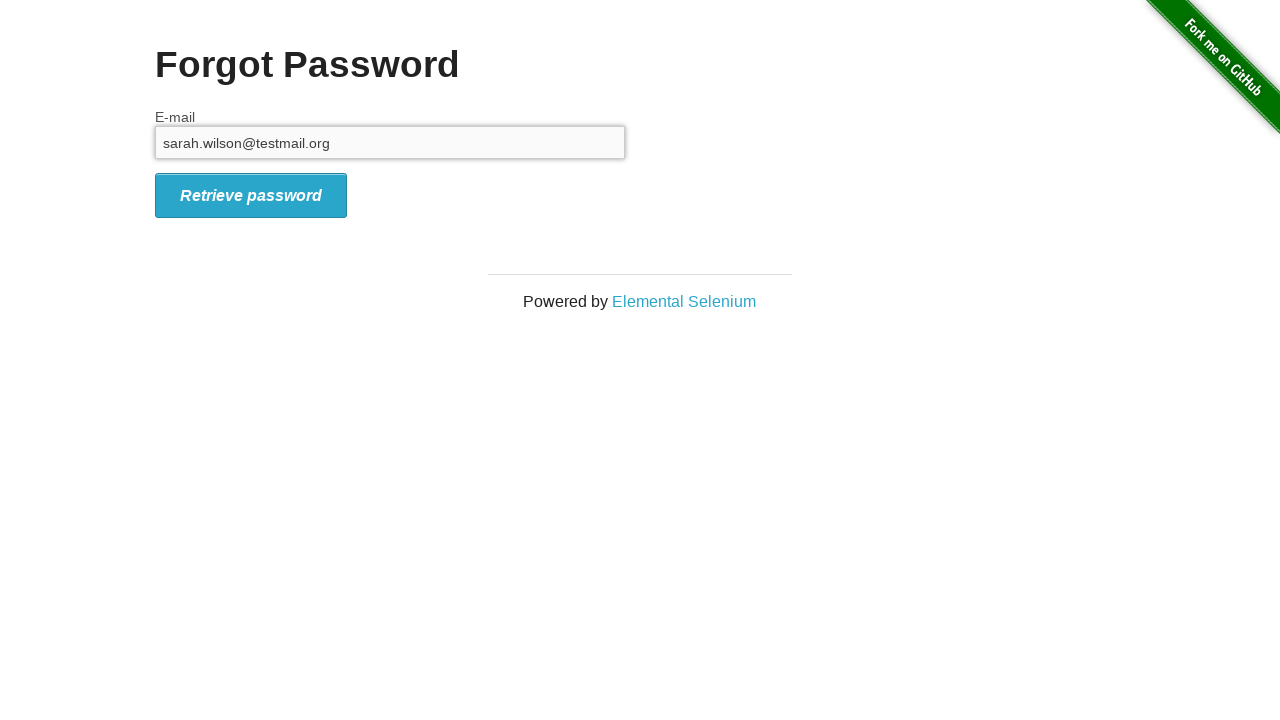

Clicked retrieve password button at (251, 195) on button
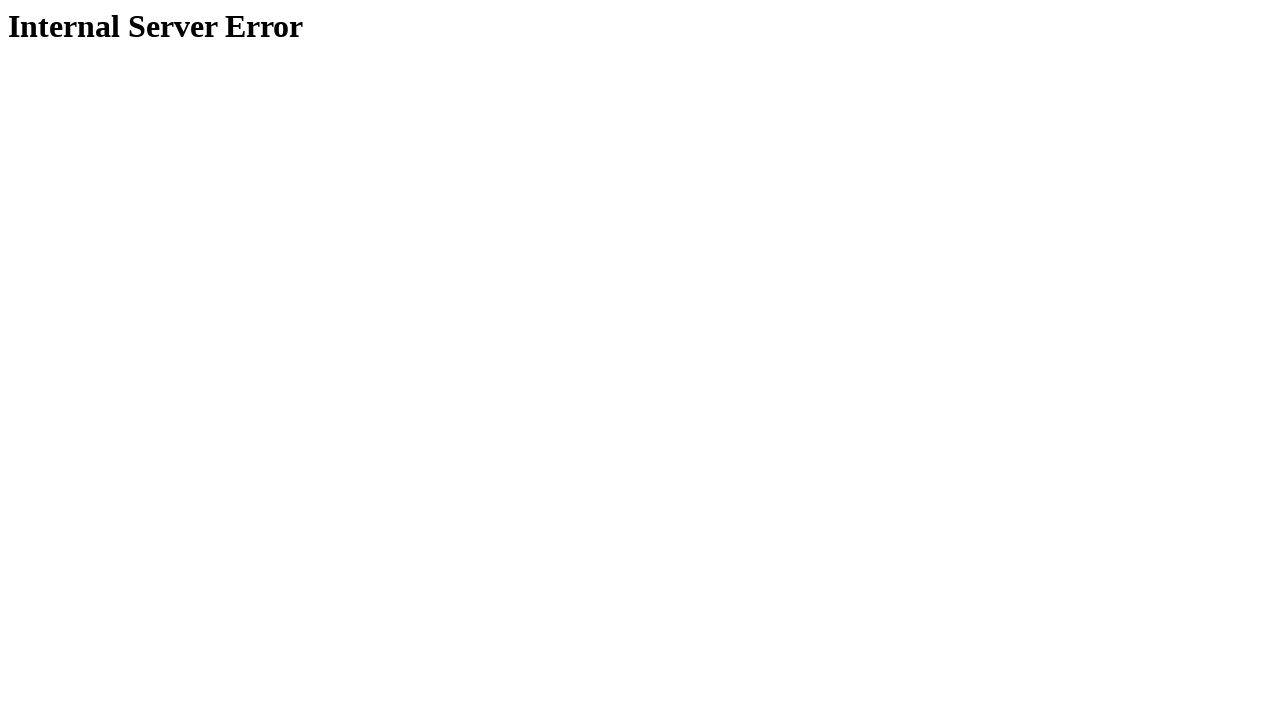

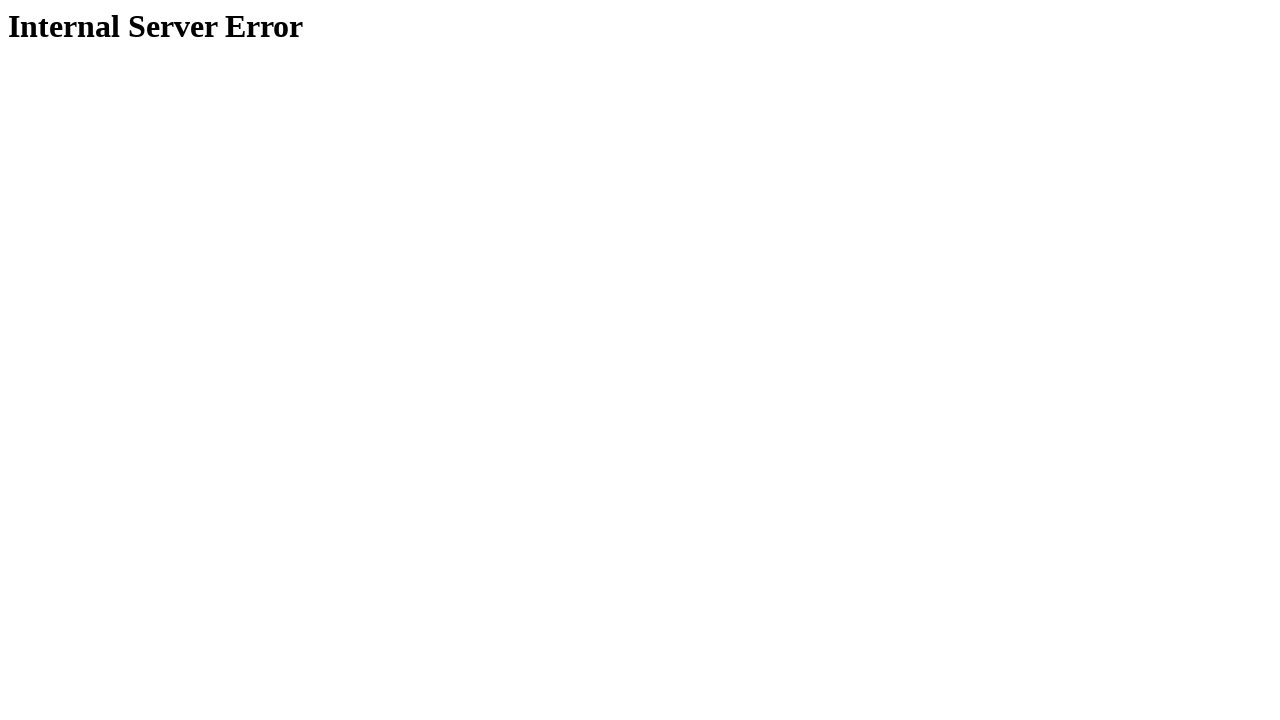